Reads a number from the page, calculates a mathematical formula, fills in the answer, checks robot checkboxes, and submits.

Starting URL: https://suninjuly.github.io/math.html

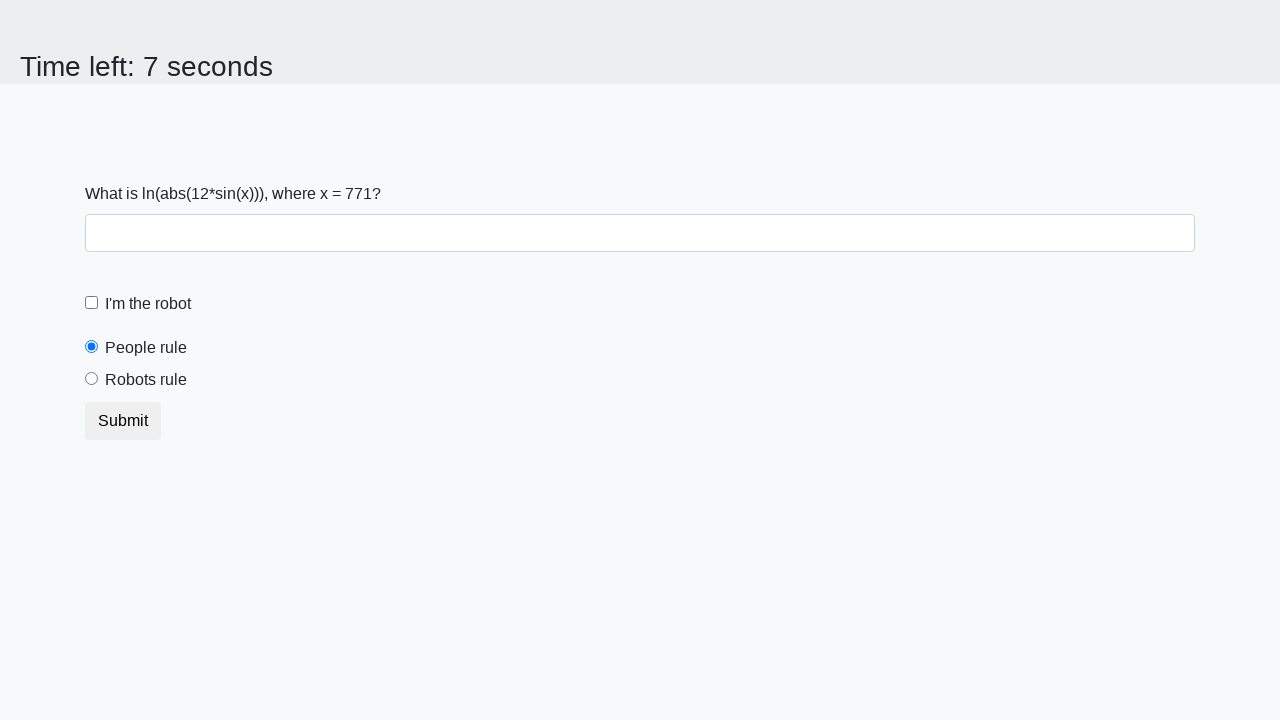

Located the input value element on the page
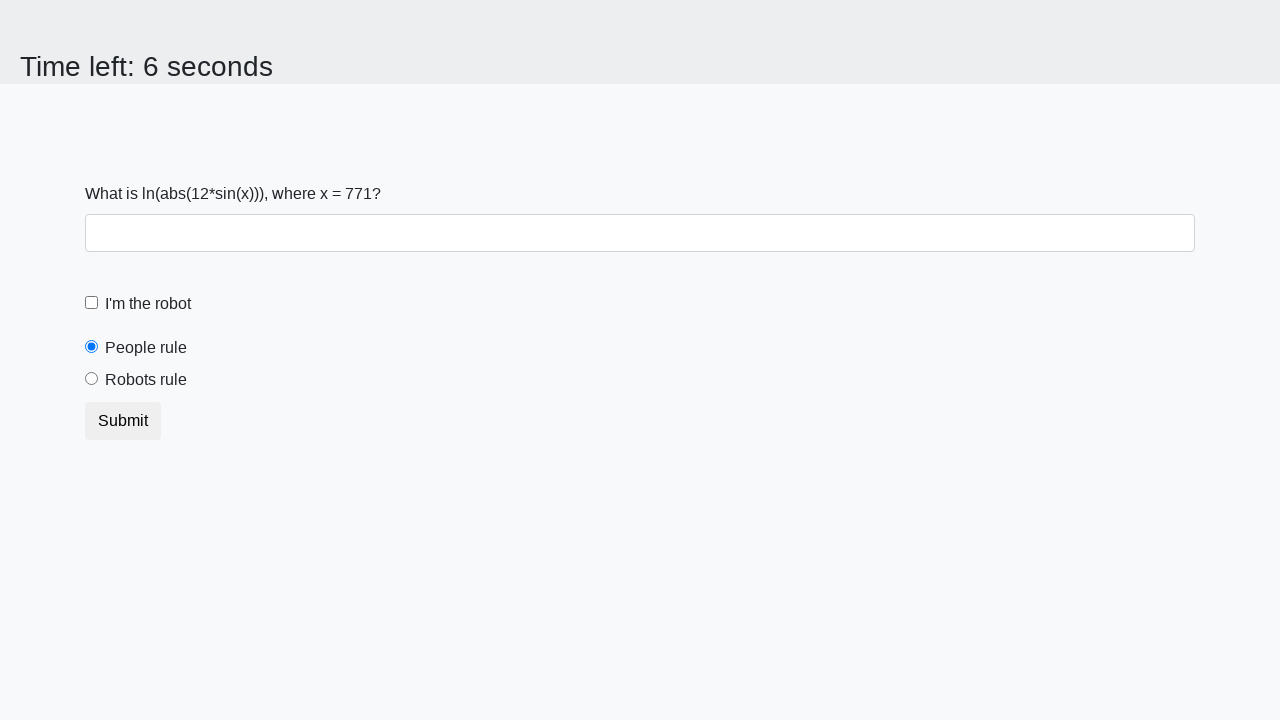

Extracted number from page: 771
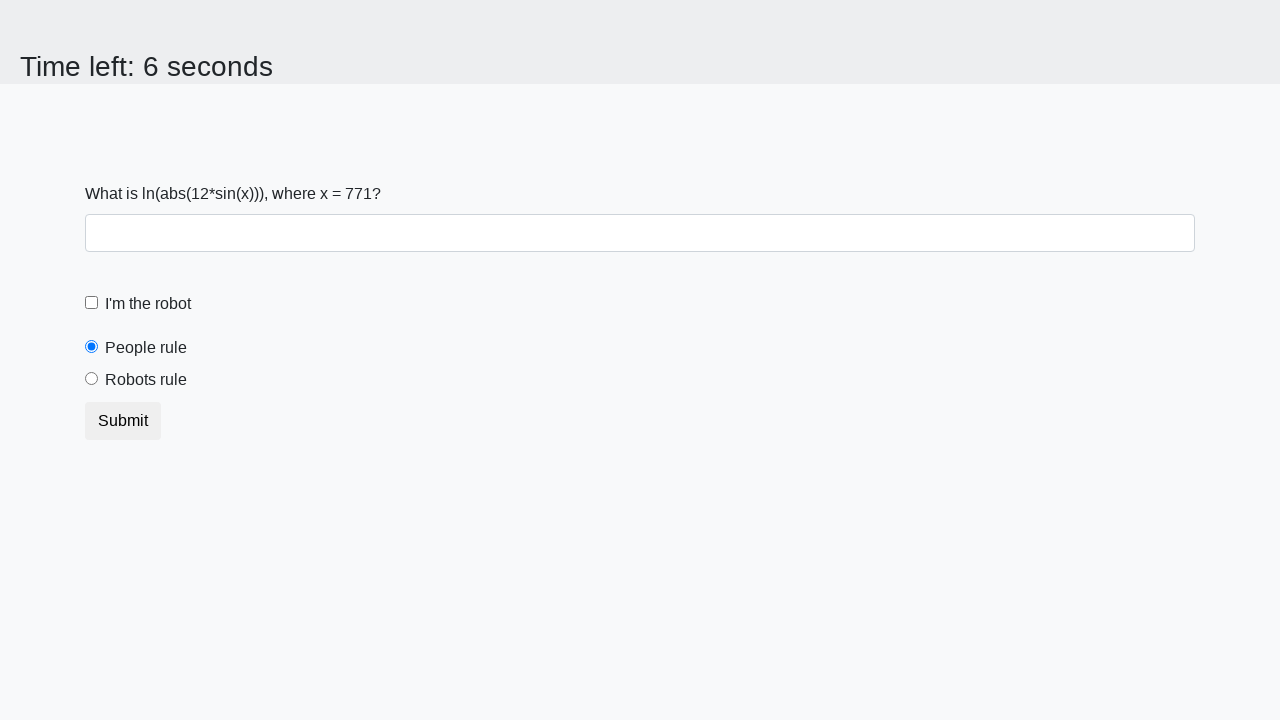

Calculated mathematical formula result: 2.4504532170951365
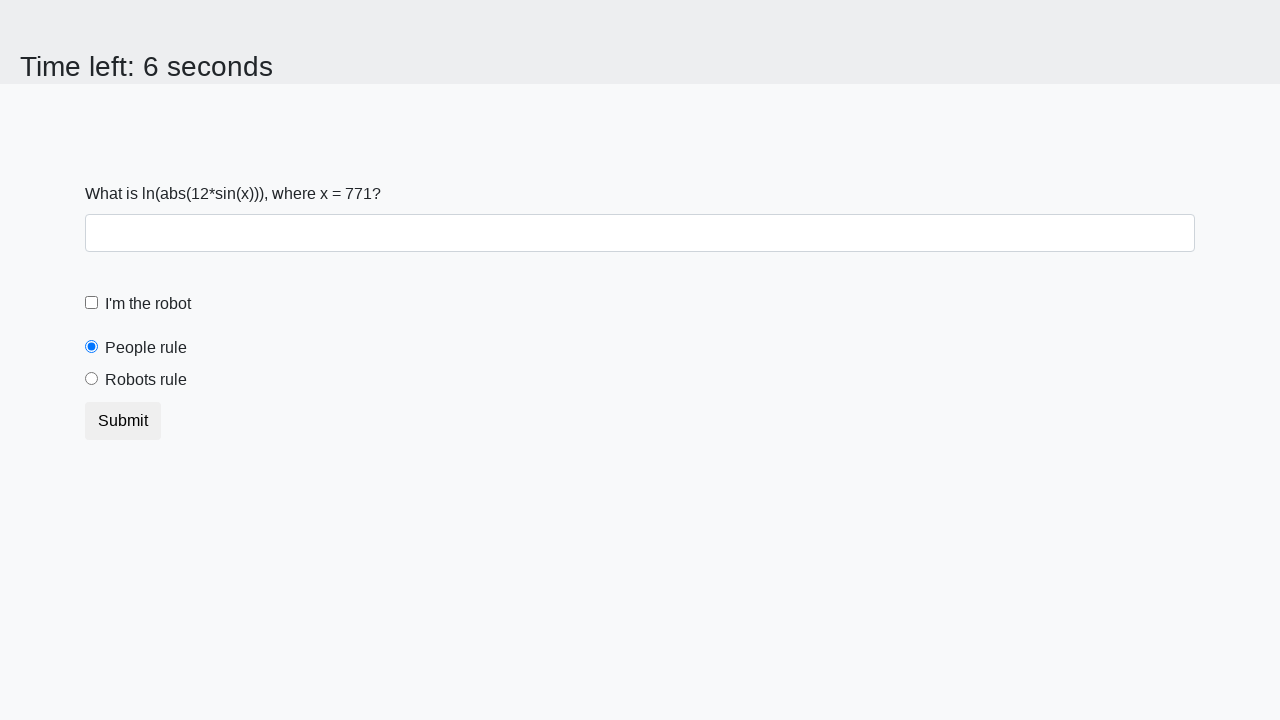

Filled answer field with calculated result: 2.4504532170951365 on xpath=//*[@id='answer']
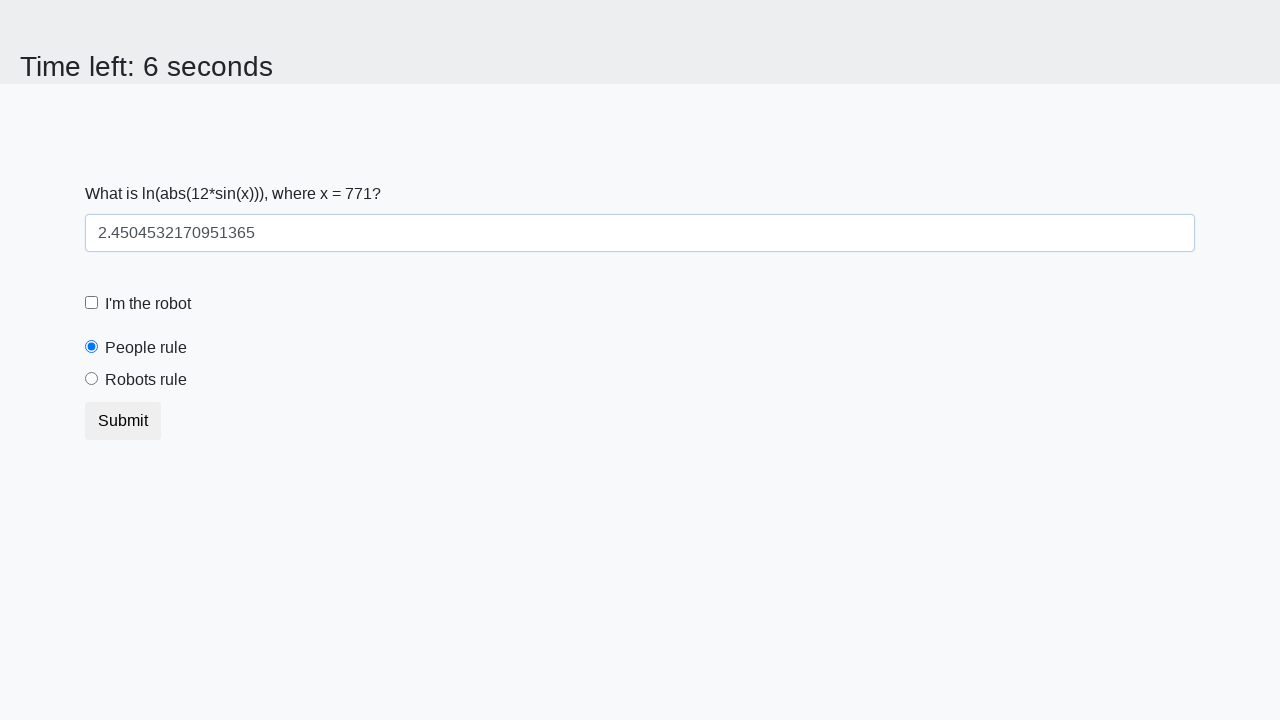

Checked the robot checkbox at (92, 303) on xpath=//*[@id='robotCheckbox']
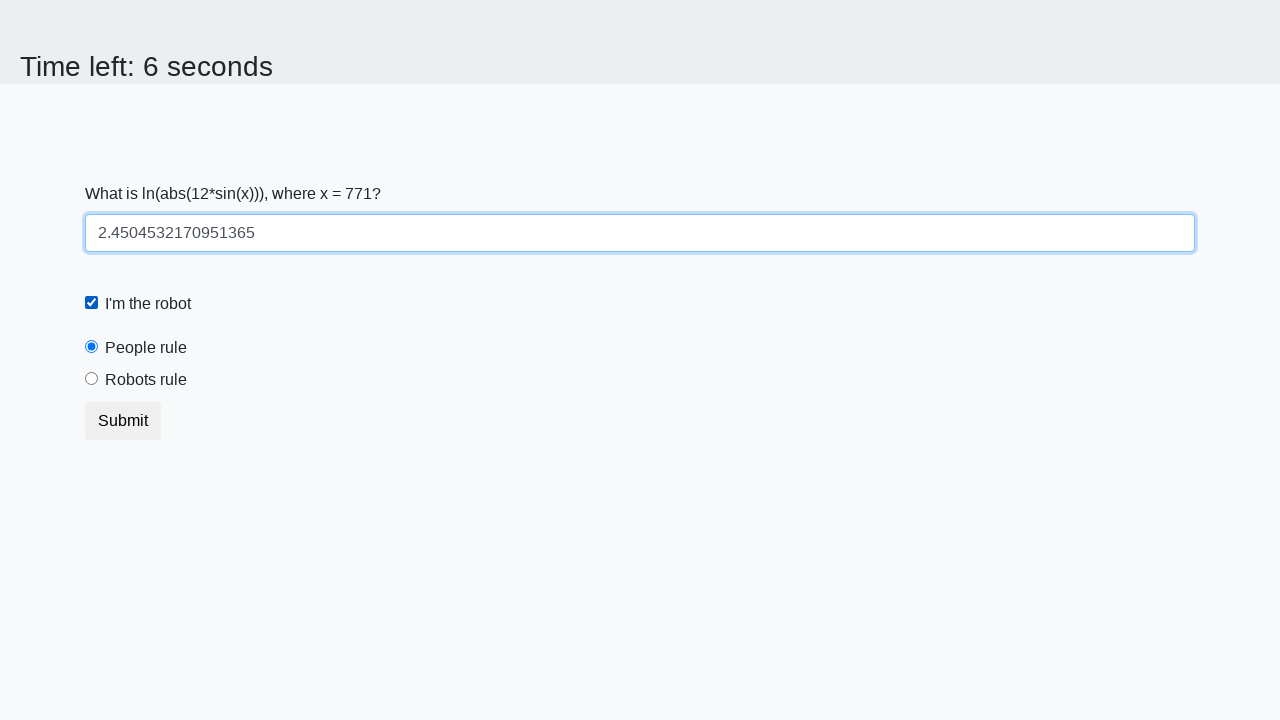

Checked the robots rule checkbox at (92, 379) on xpath=//*[@id='robotsRule']
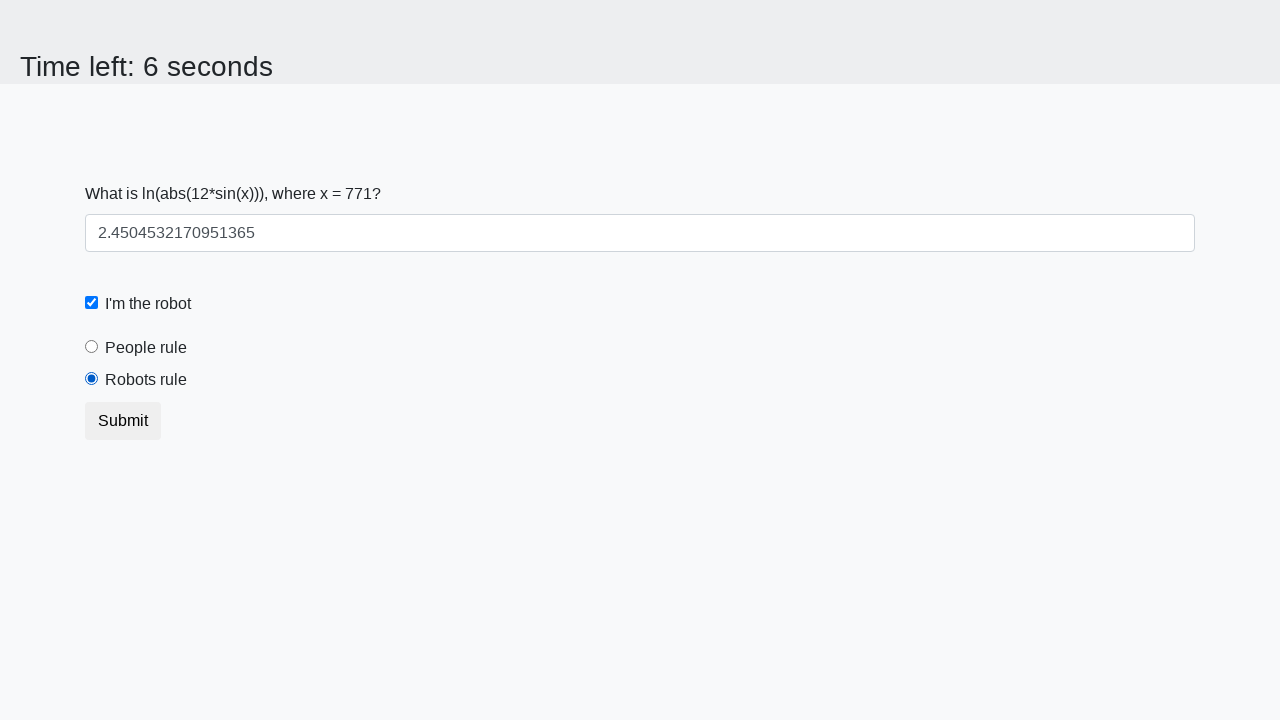

Clicked submit button to submit the form at (123, 421) on xpath=/html/body/div/form/button
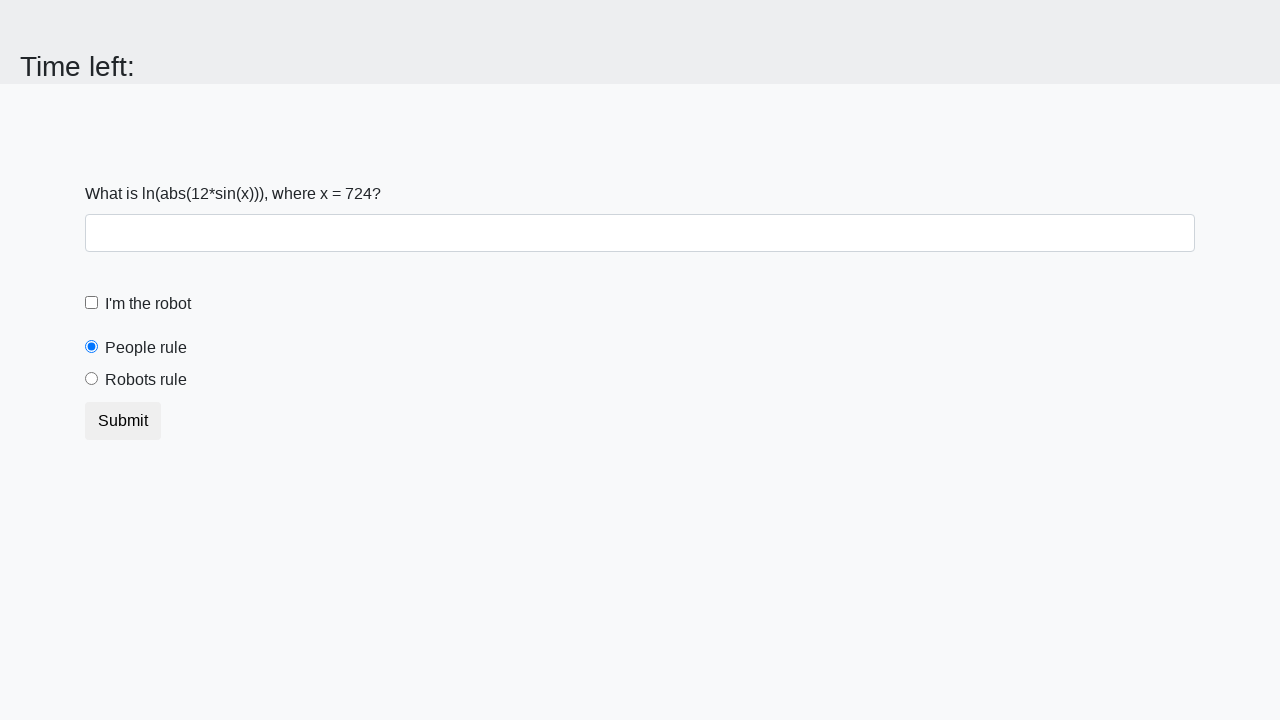

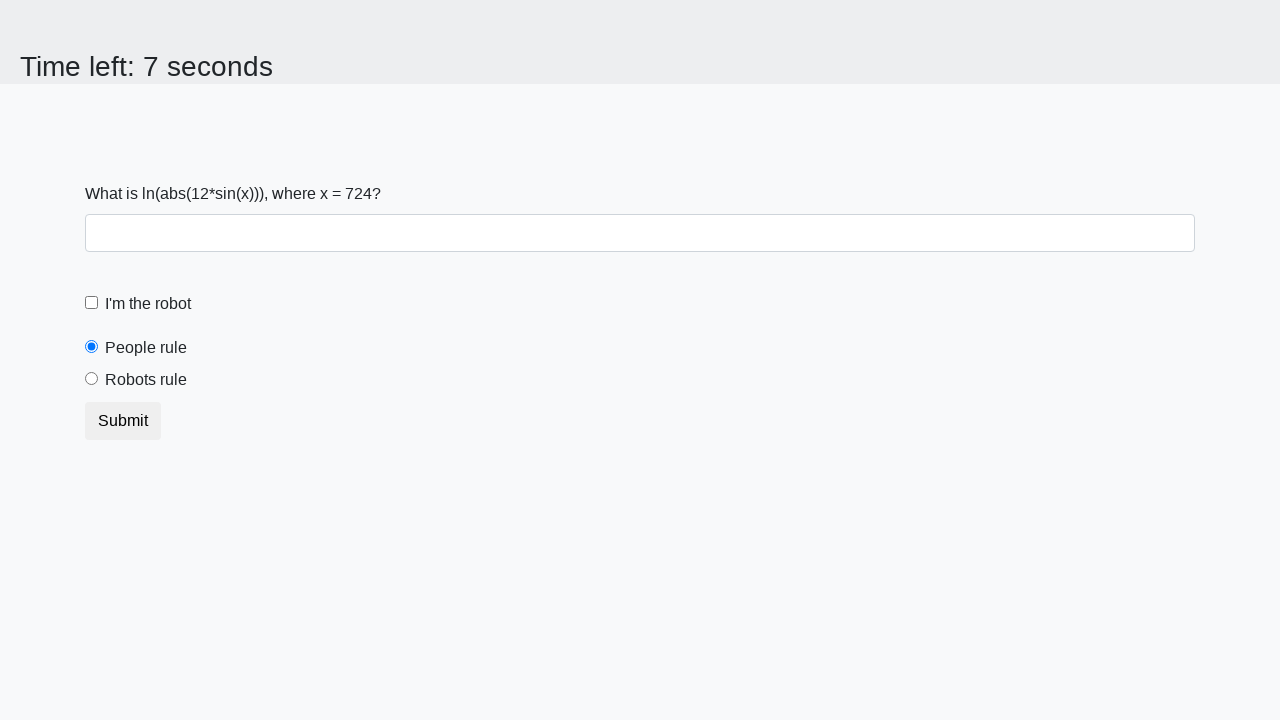